Tests checkbox functionality by verifying display state, clicking a checkbox, and confirming selection state

Starting URL: https://rahulshettyacademy.com/dropdownsPractise/

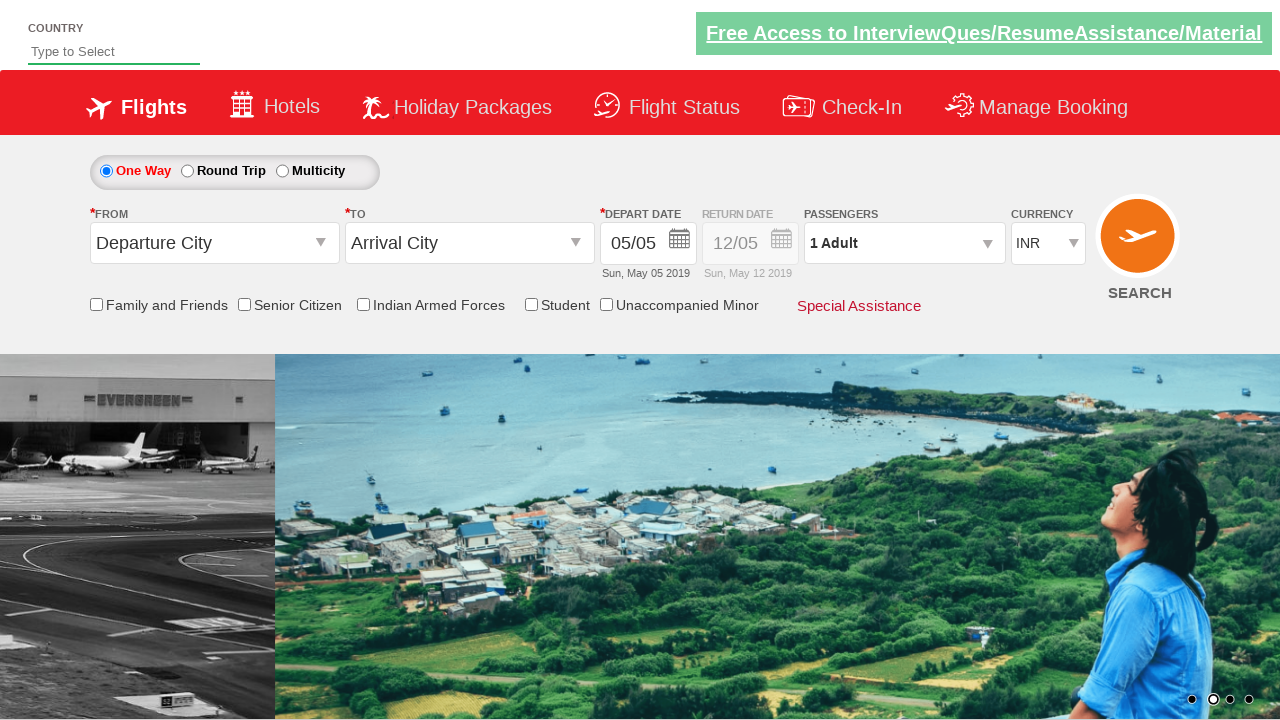

Verified that the student discount checkbox is visible
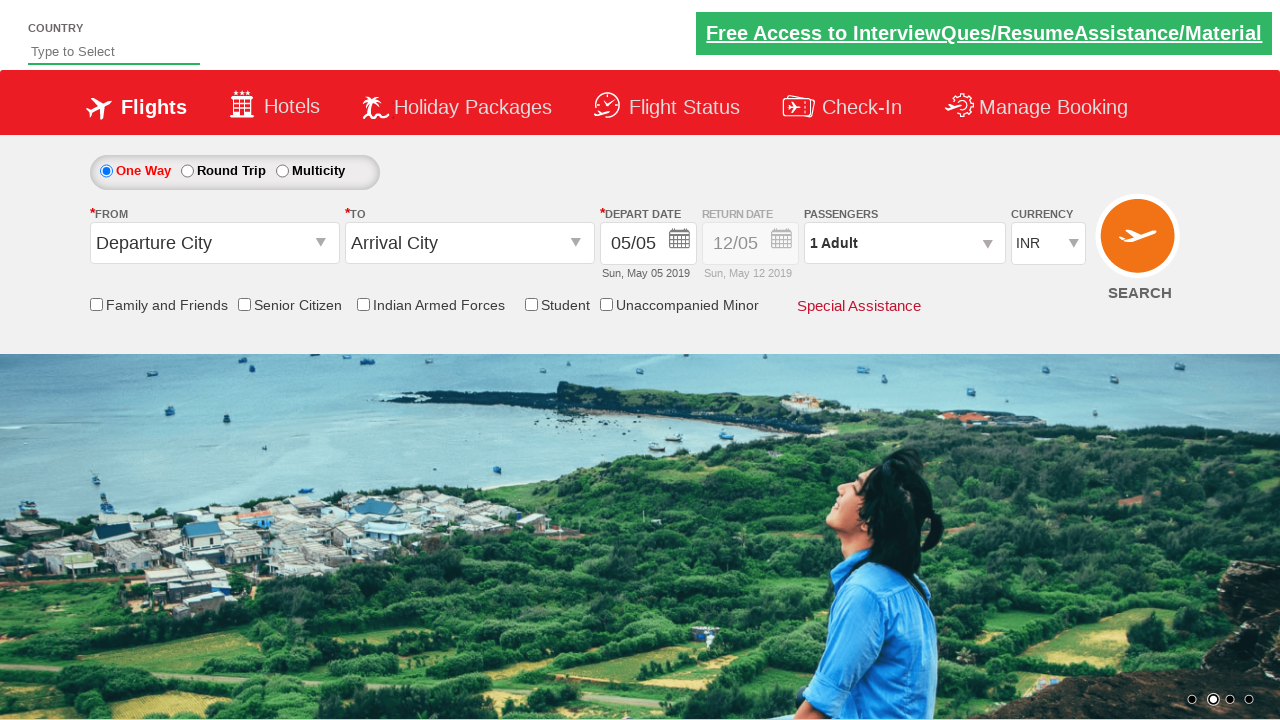

Clicked on the Armed Forces checkbox at (430, 305) on xpath=//div[@id='ctl00_mainContent_IndArm']
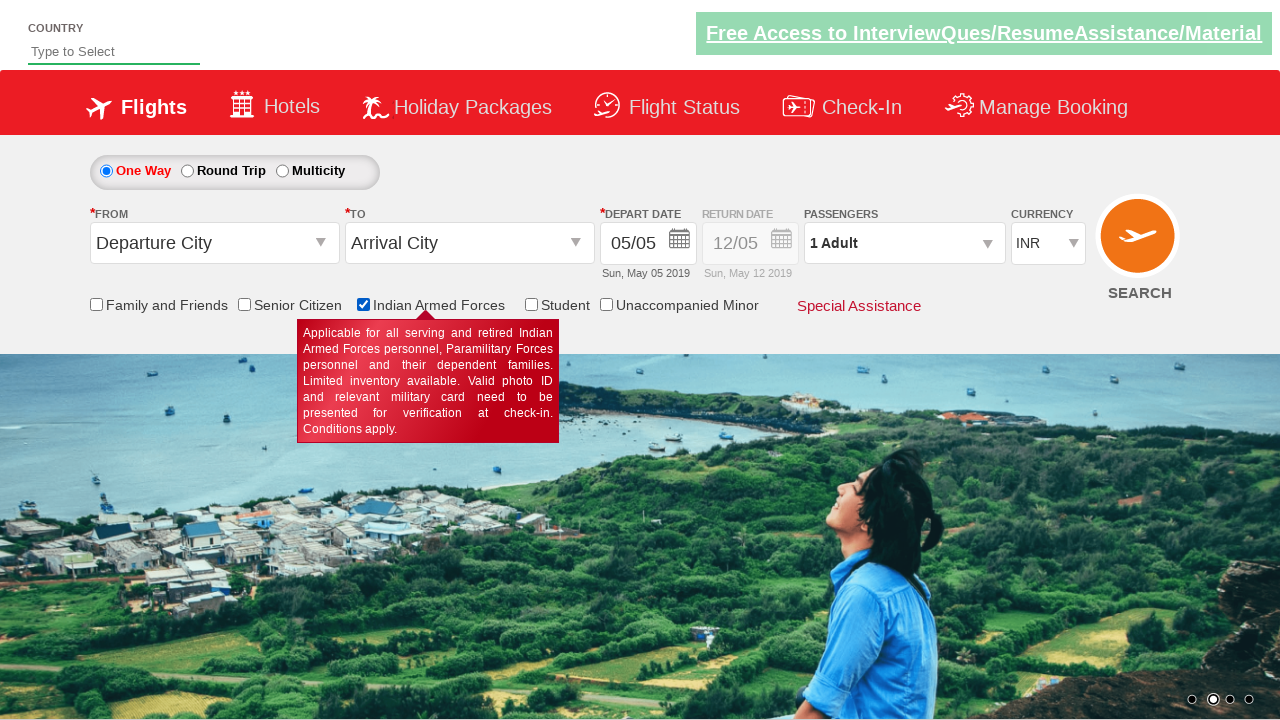

Verified that the checkbox is now selected
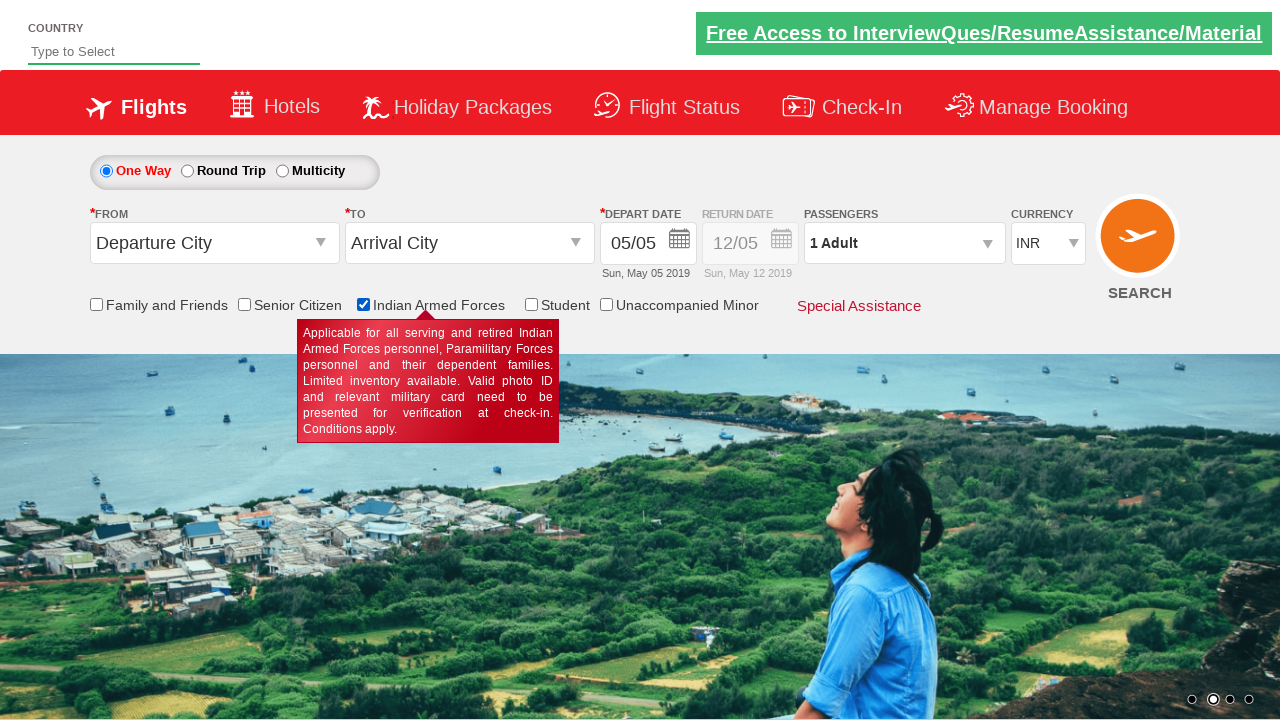

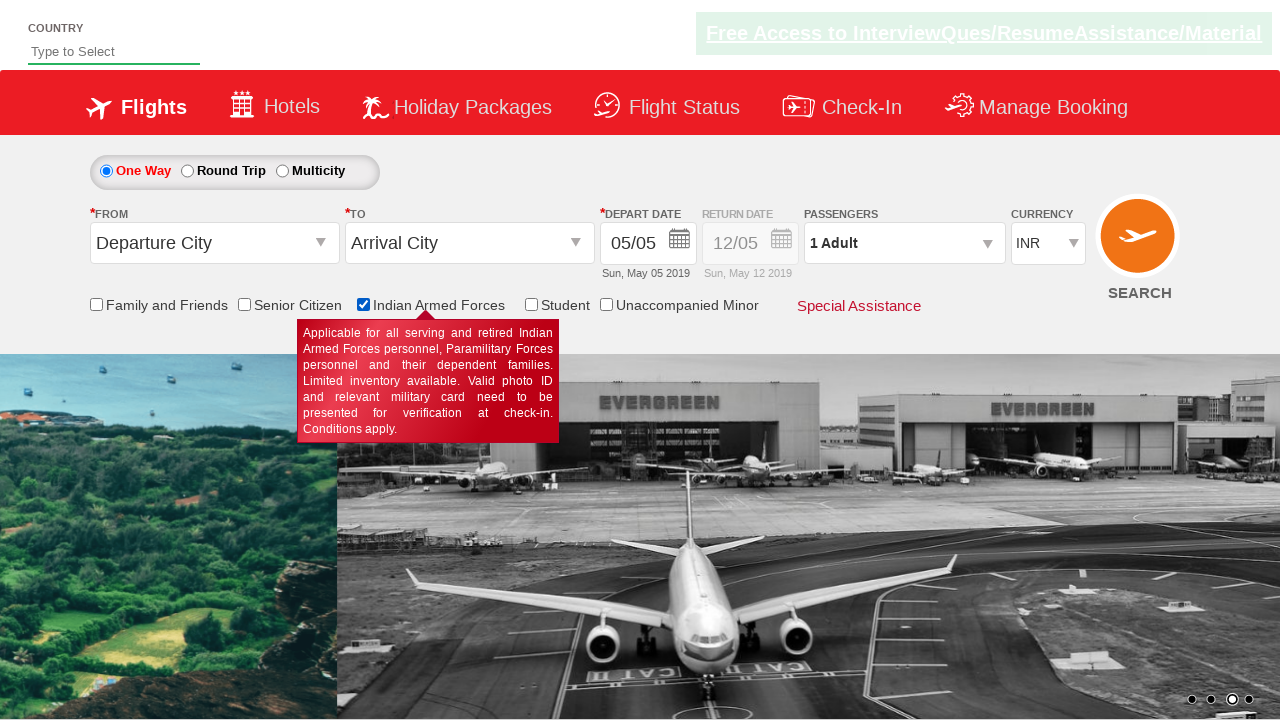